Tests JavaScript alert handling by clicking the alert button, accepting it, and verifying the result message

Starting URL: http://practice.cydeo.com/javascript_alerts

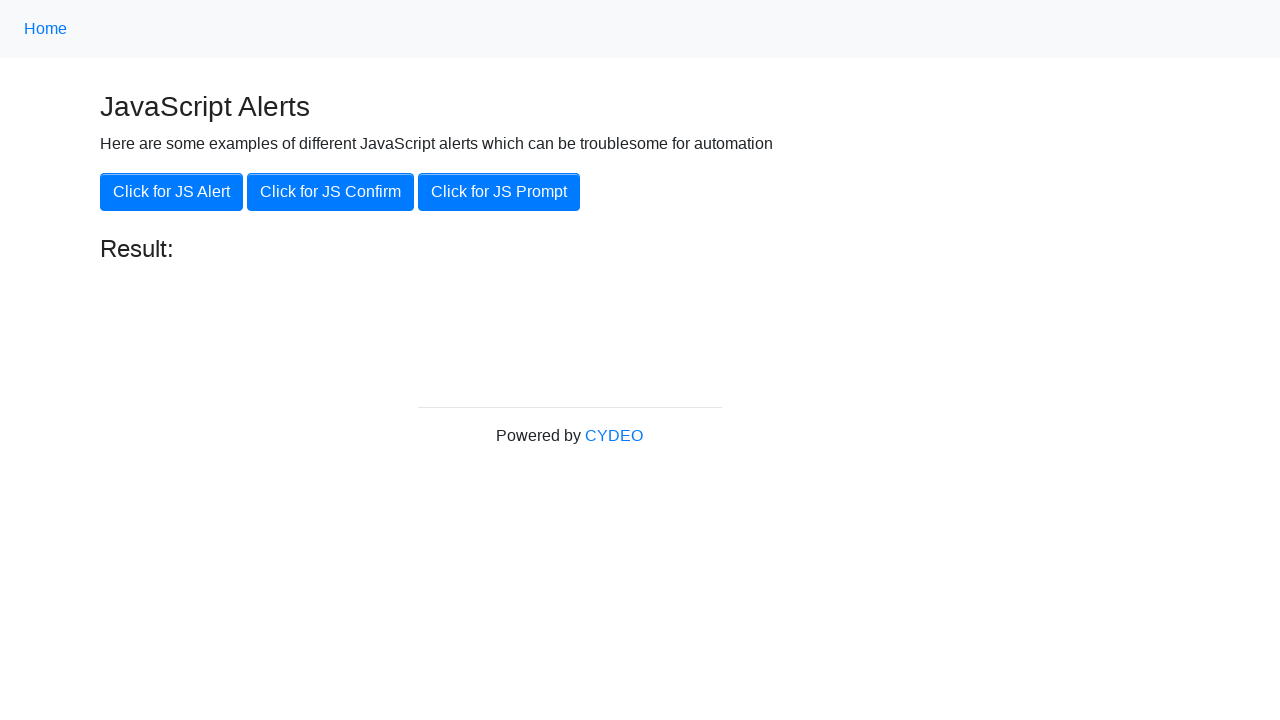

Clicked the 'Click for JS Alert' button at (172, 192) on xpath=//button[text()='Click for JS Alert']
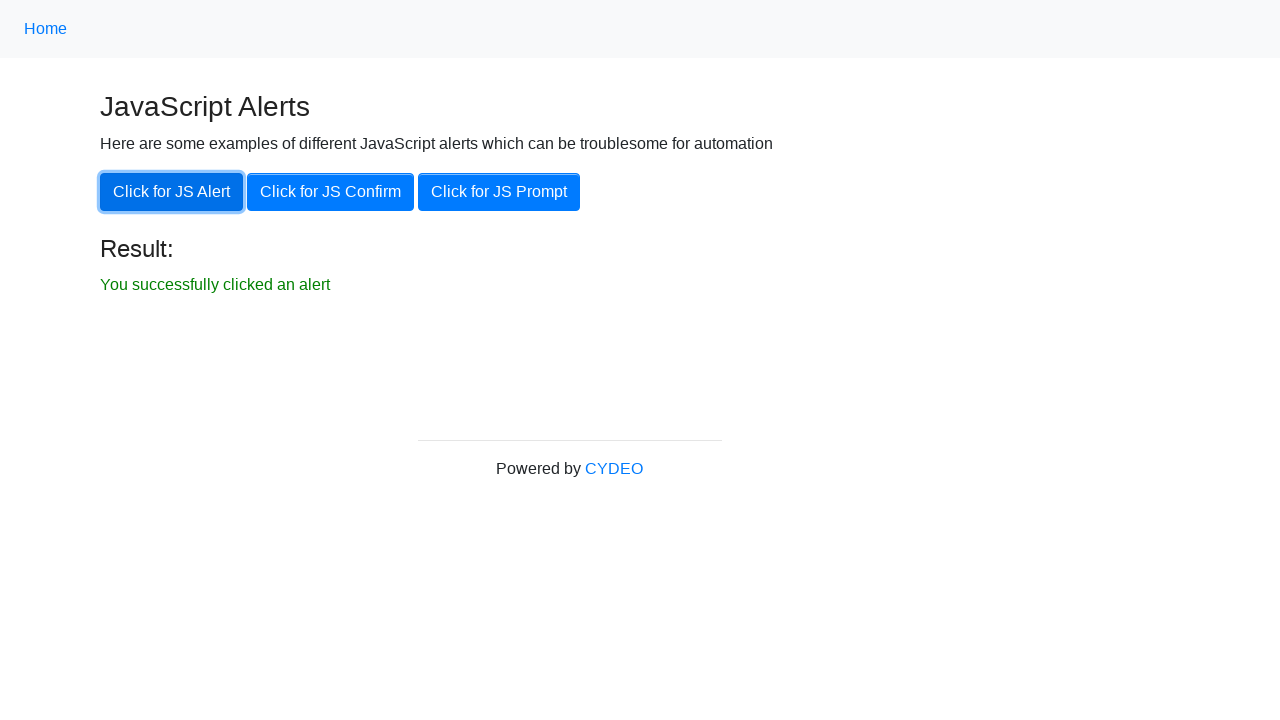

Set up dialog handler to accept alerts
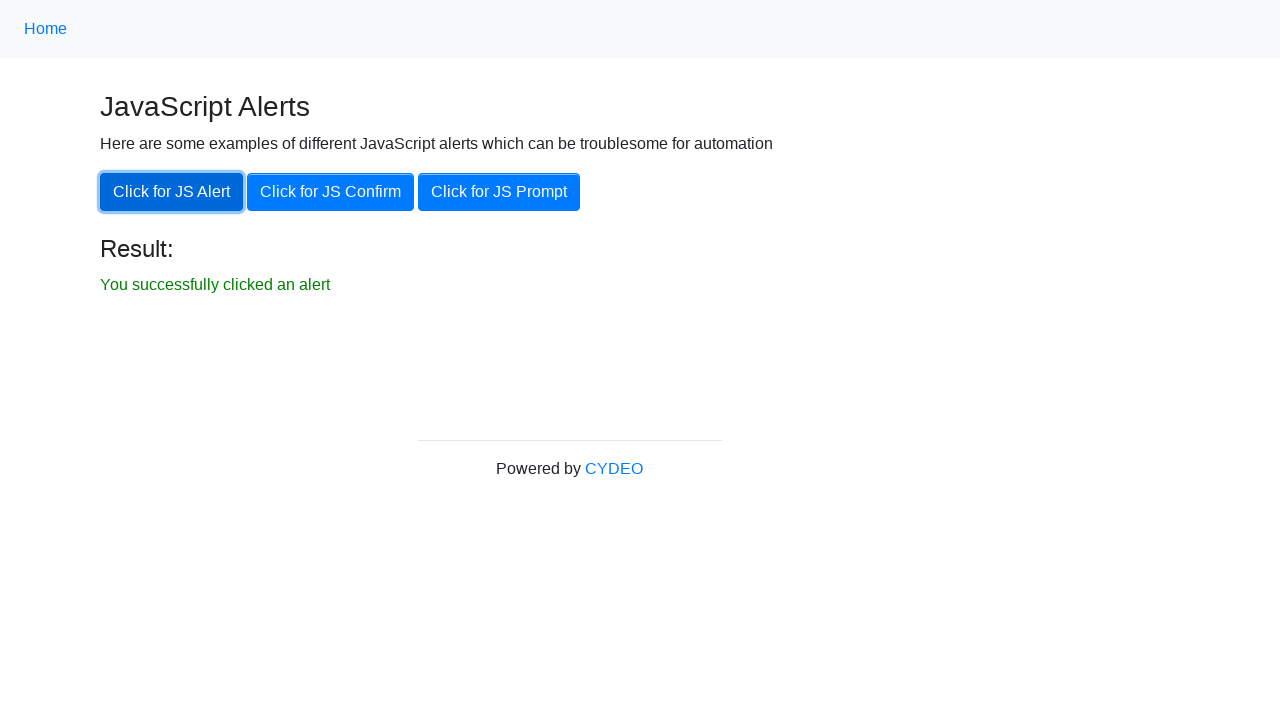

Verified the result message 'You successfully clicked an alert' is displayed
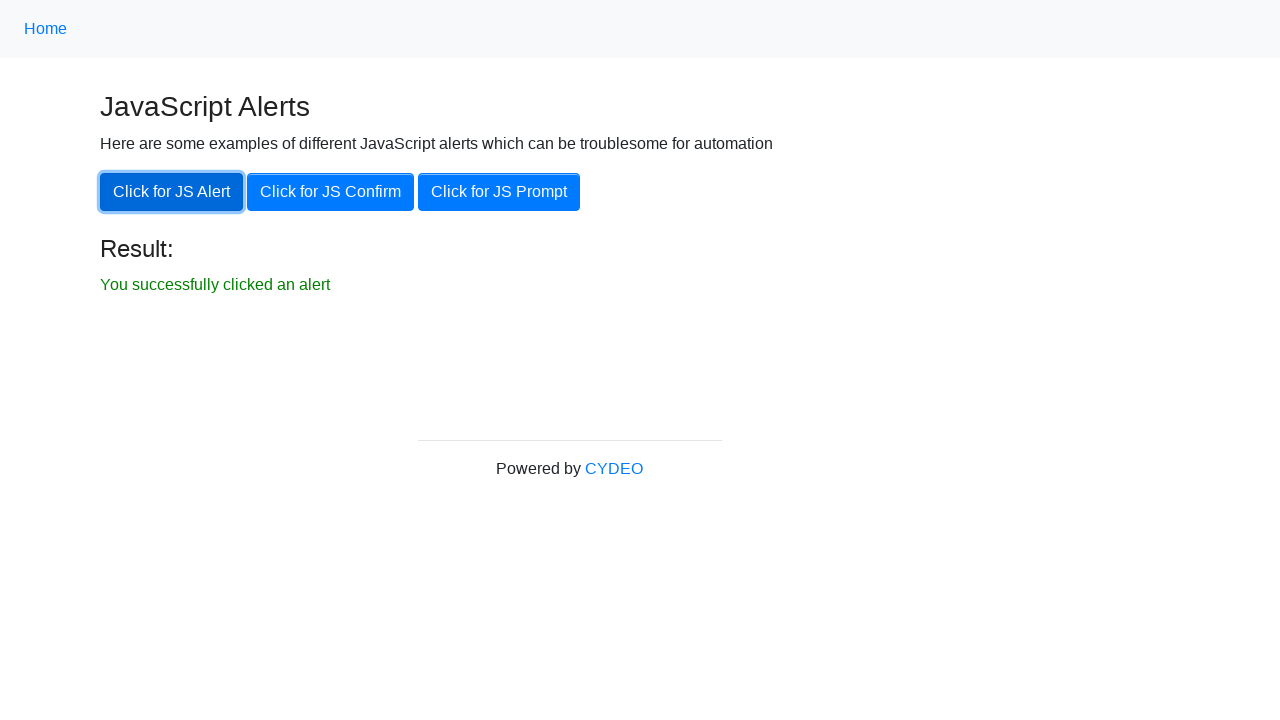

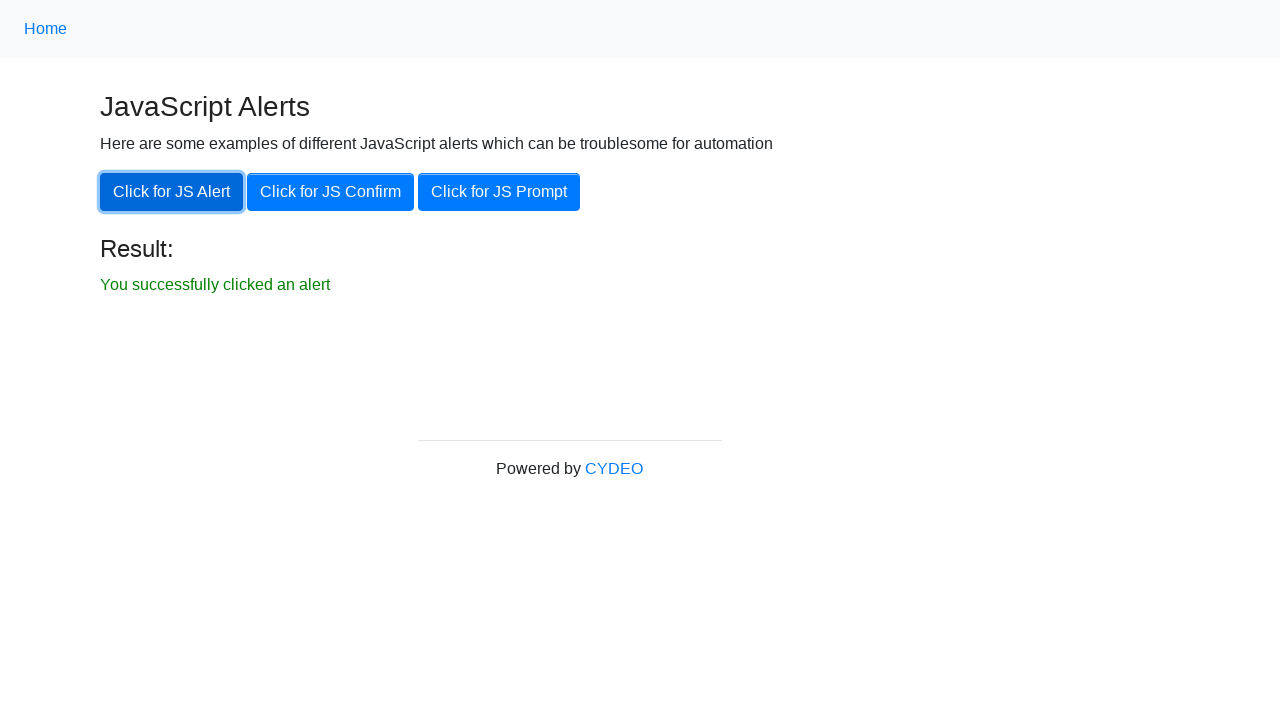